Navigates to Flipkart website and verifies the page loads by checking the title

Starting URL: https://www.flipkart.com/

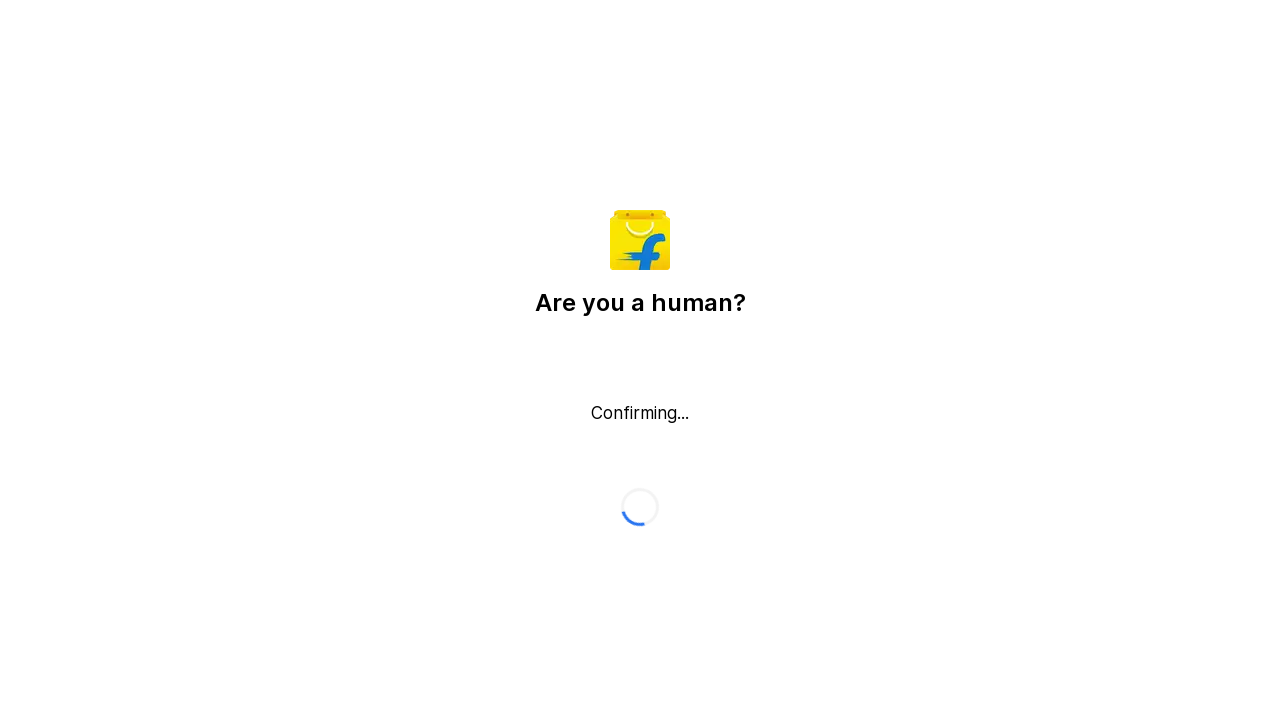

Navigated to Flipkart website
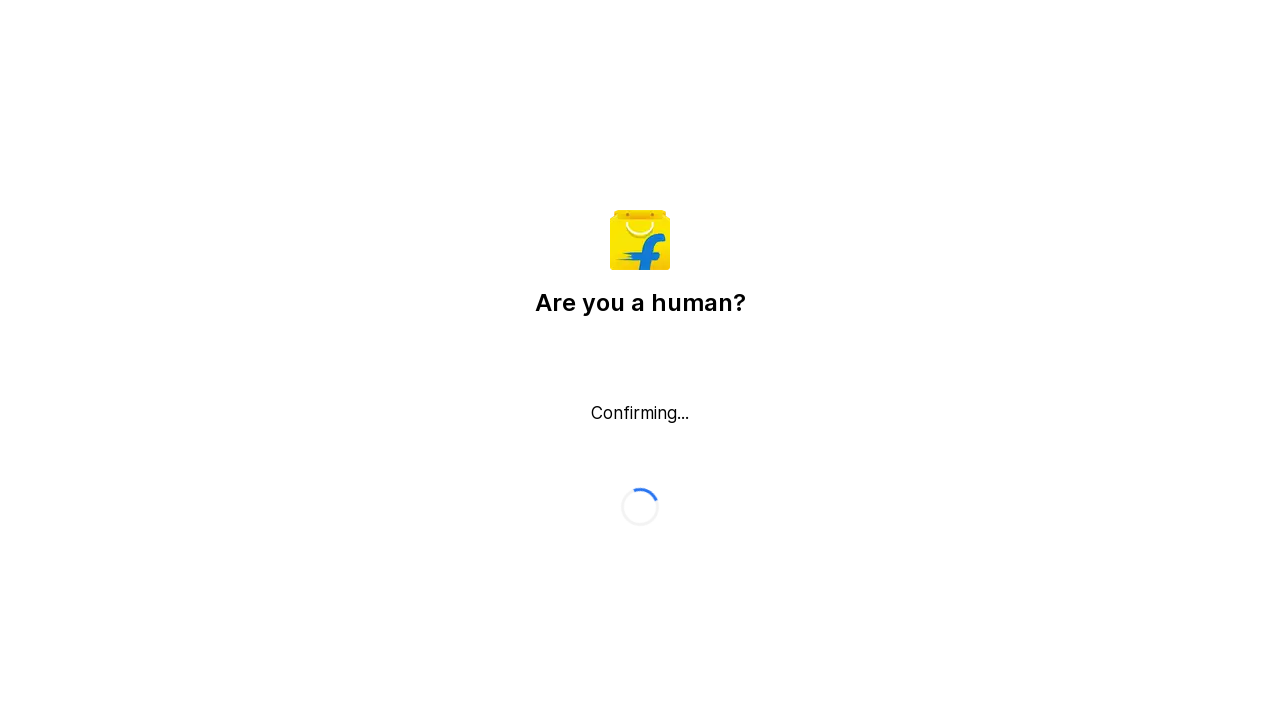

Page fully loaded (networkidle)
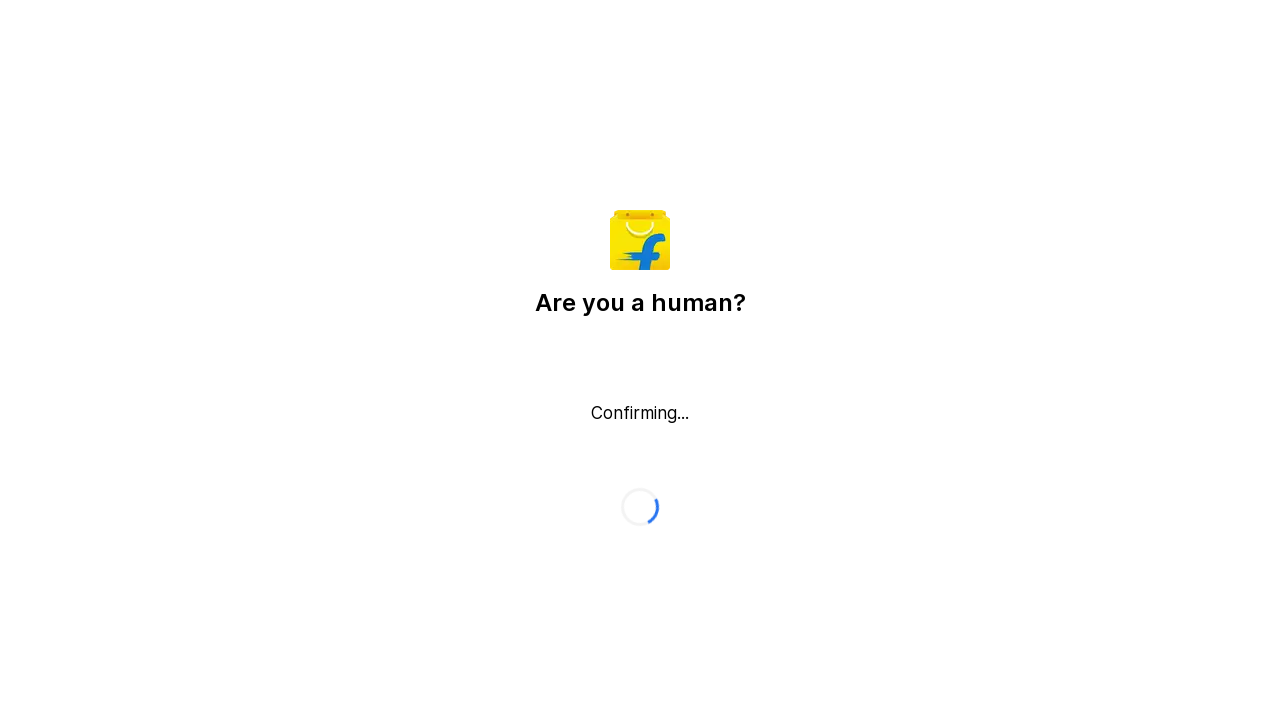

Retrieved page title: Flipkart reCAPTCHA
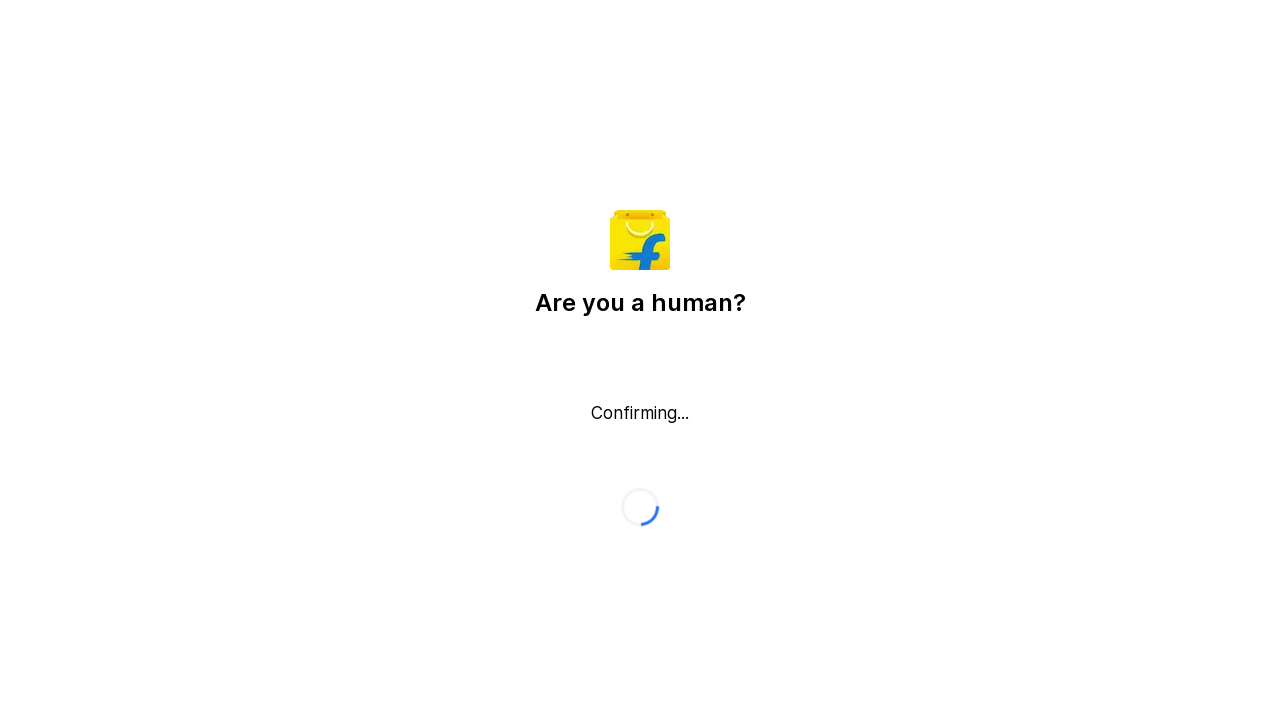

Flipkart page element loaded (search input or logo detected)
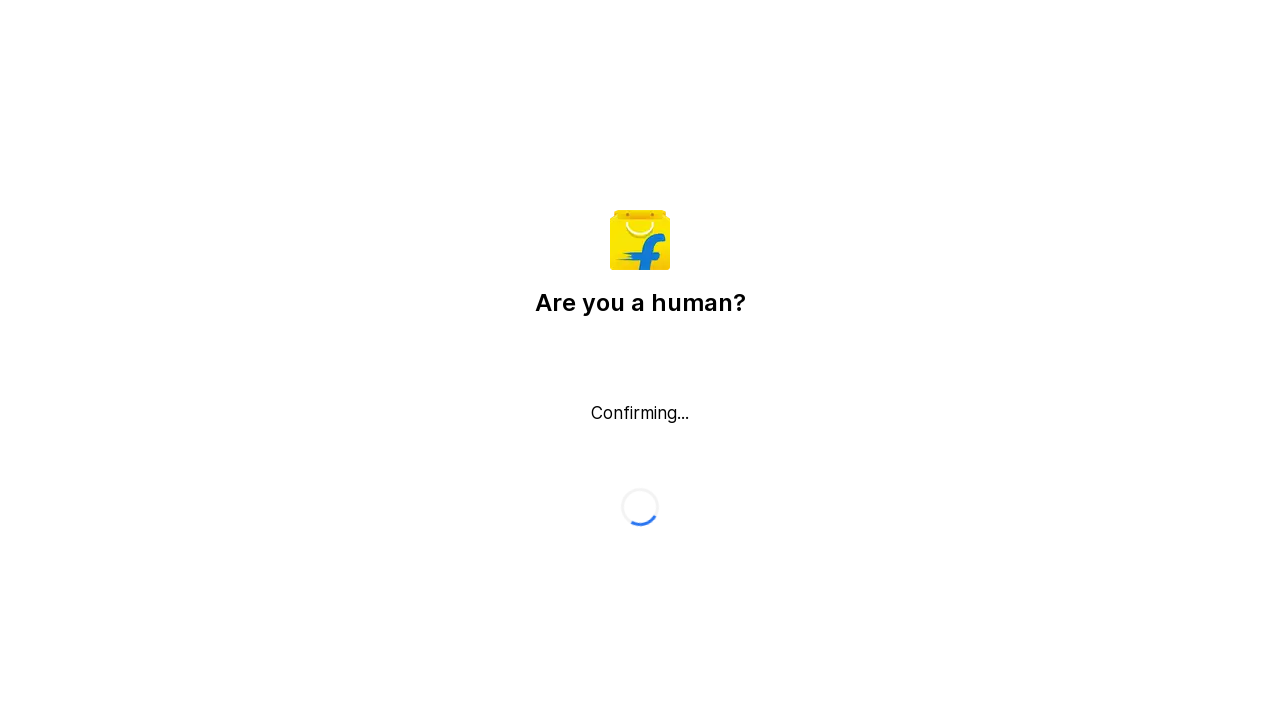

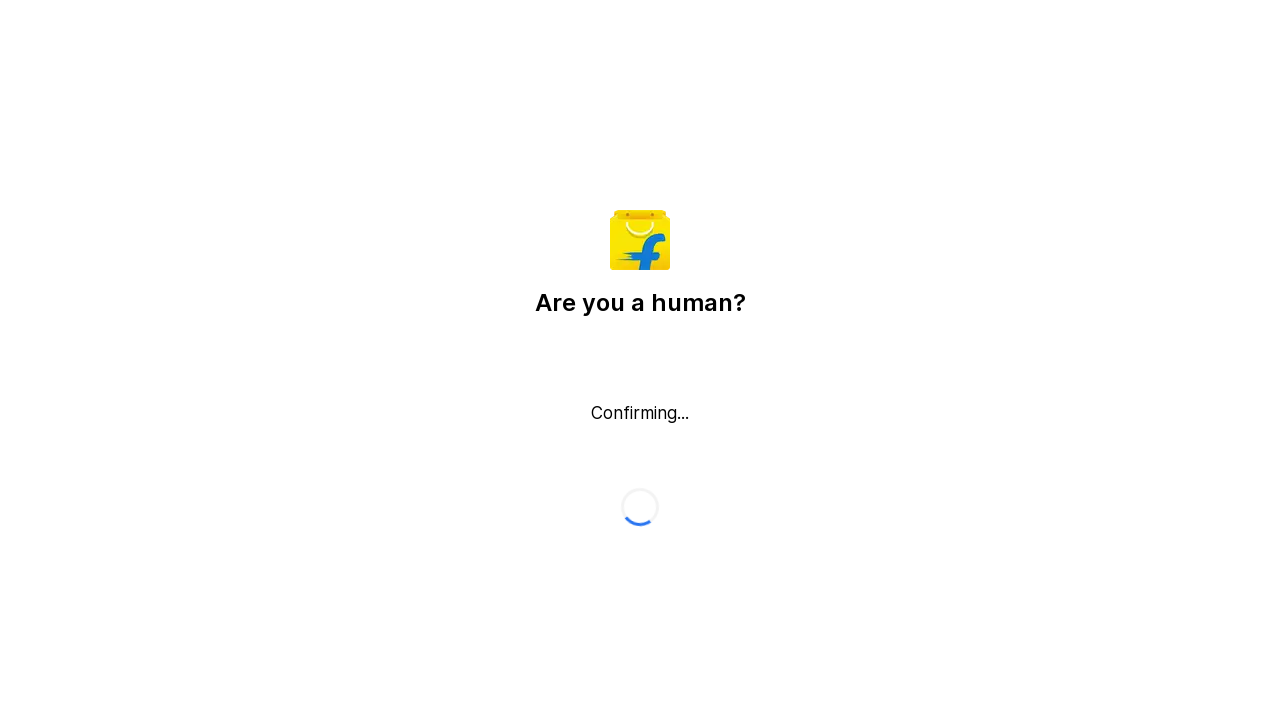